Tests checkbox functionality by iterating through checkboxes and checking those whose values start with 's' (saturday, sunday).

Starting URL: https://testautomationpractice.blogspot.com/

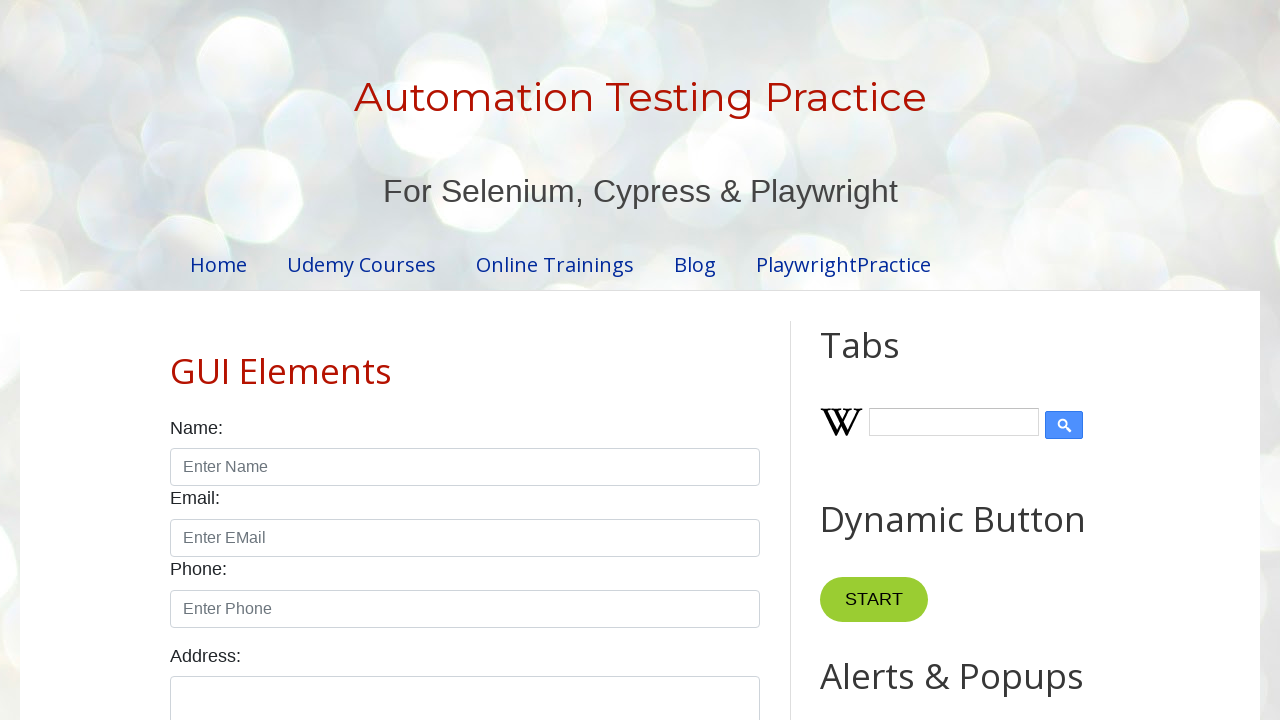

Located all checkbox elements on the page
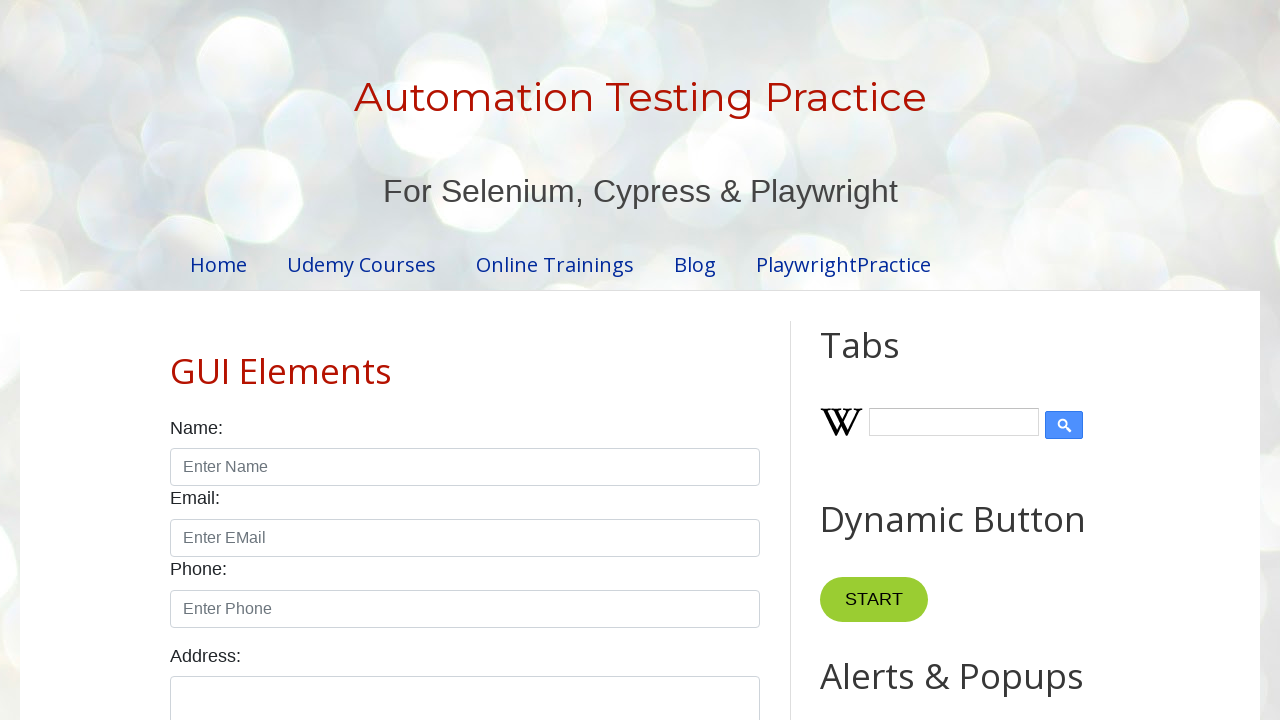

Found 7 checkboxes total
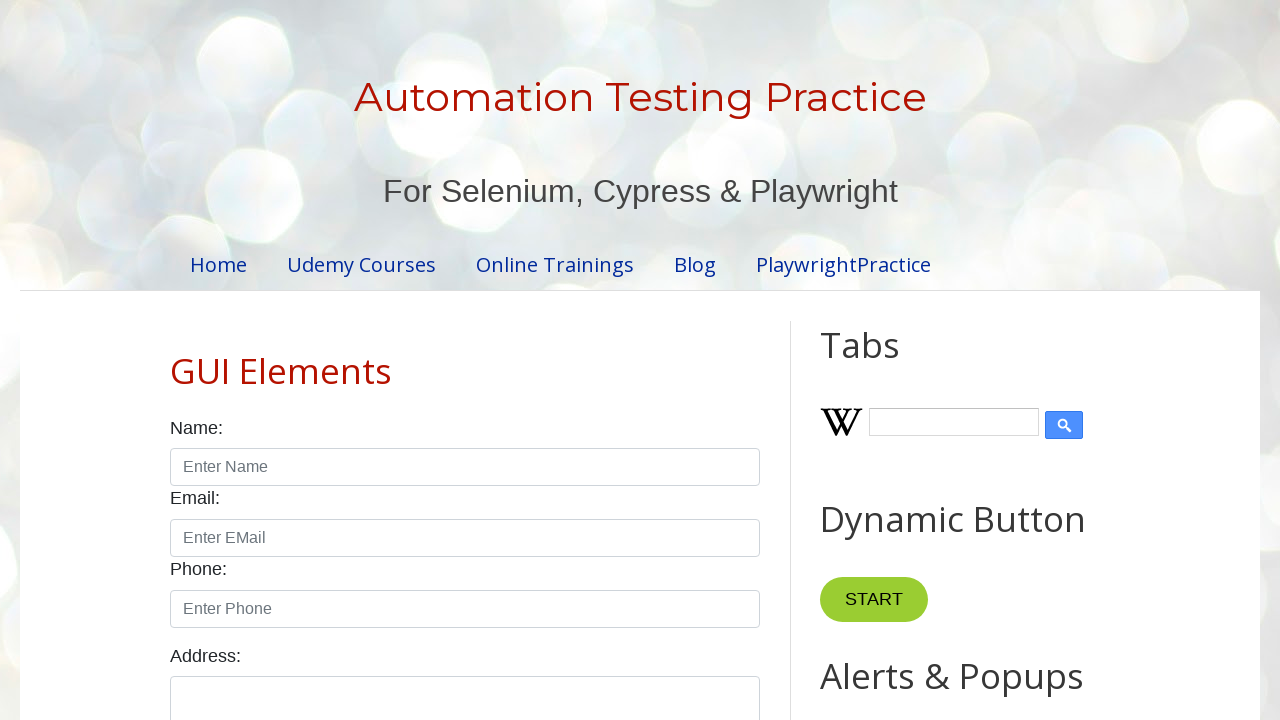

Selected checkbox at index 0
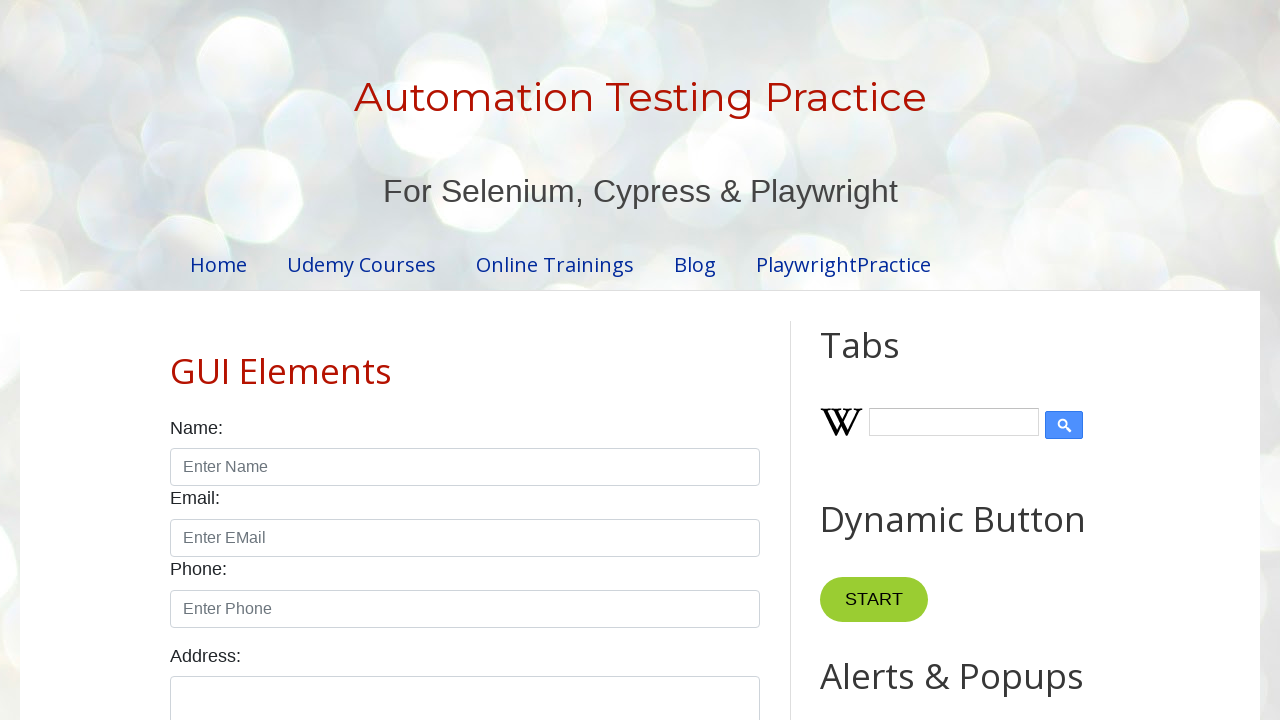

Retrieved checkbox value: 'sunday'
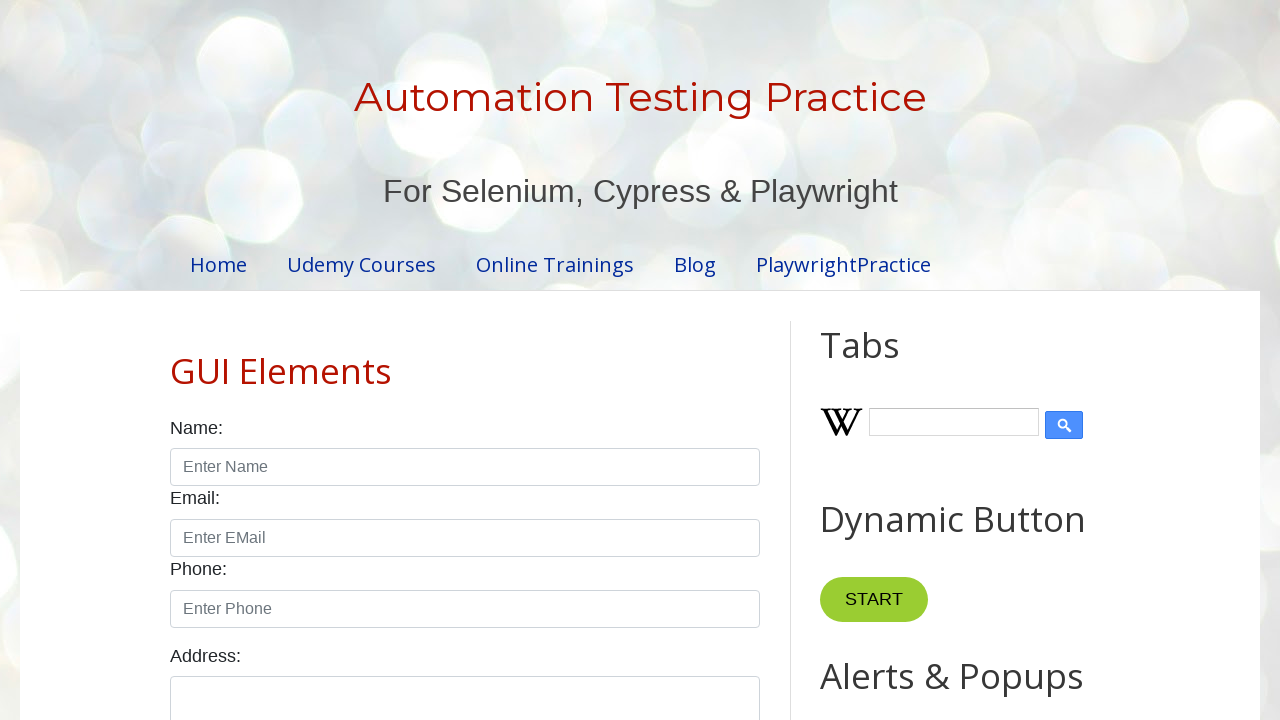

Checked checkbox with value 'sunday' (starts with 's') at (176, 360) on input.form-check-input[type='checkbox'] >> nth=0
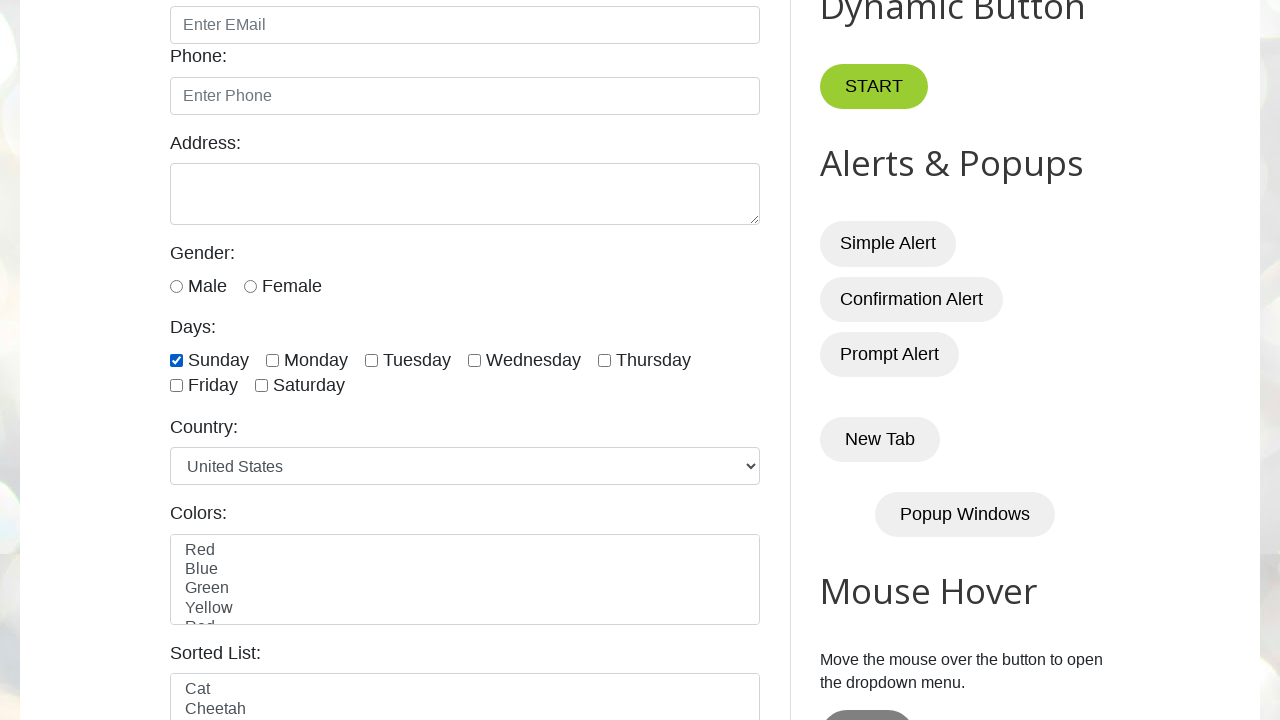

Selected checkbox at index 1
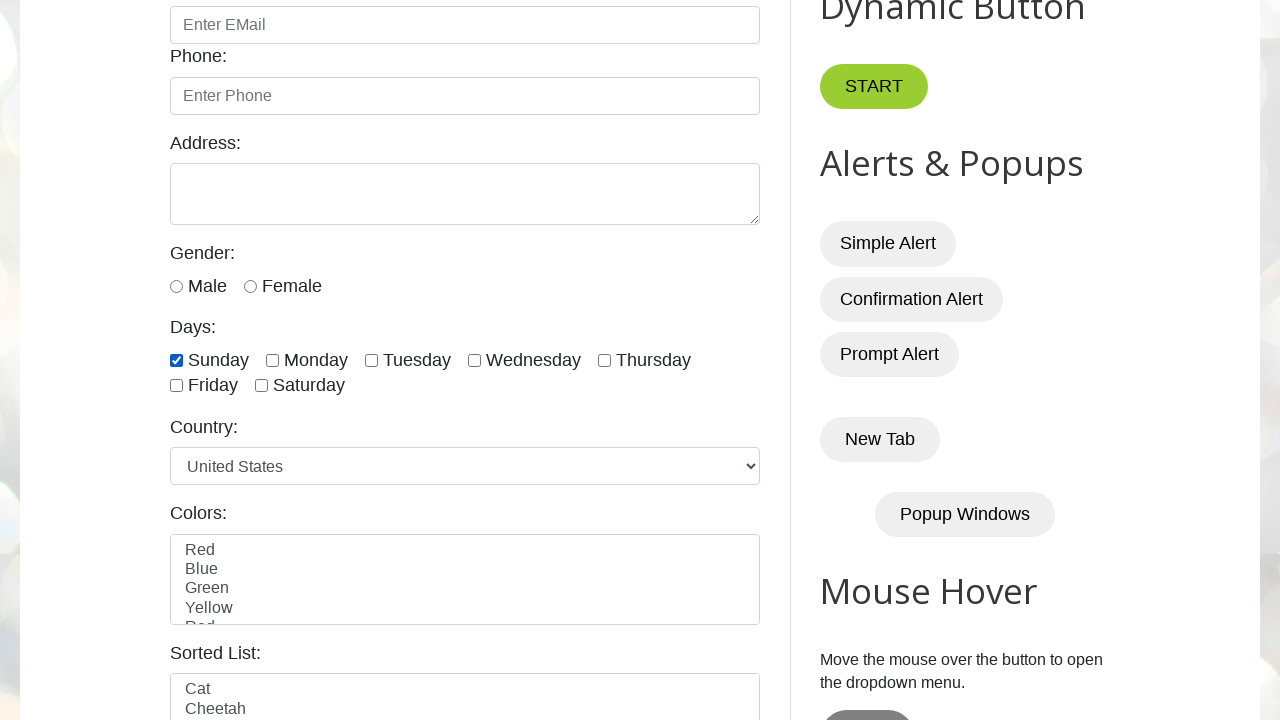

Retrieved checkbox value: 'monday'
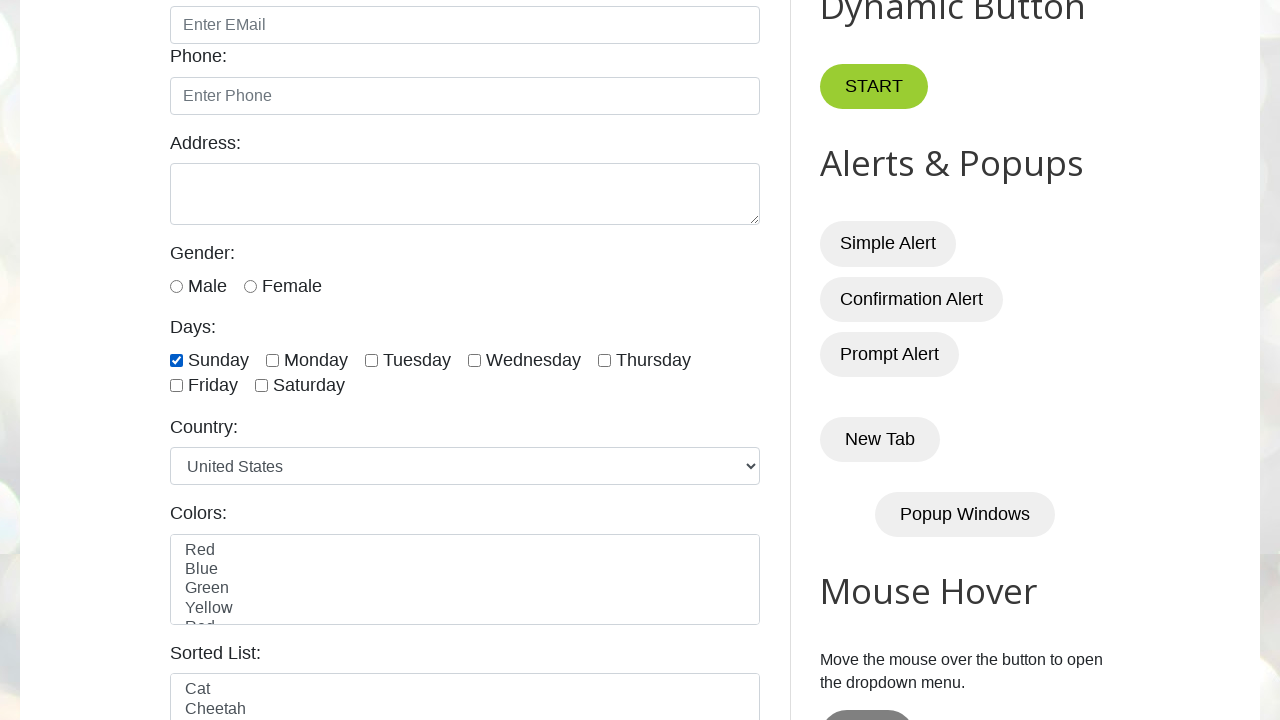

Selected checkbox at index 2
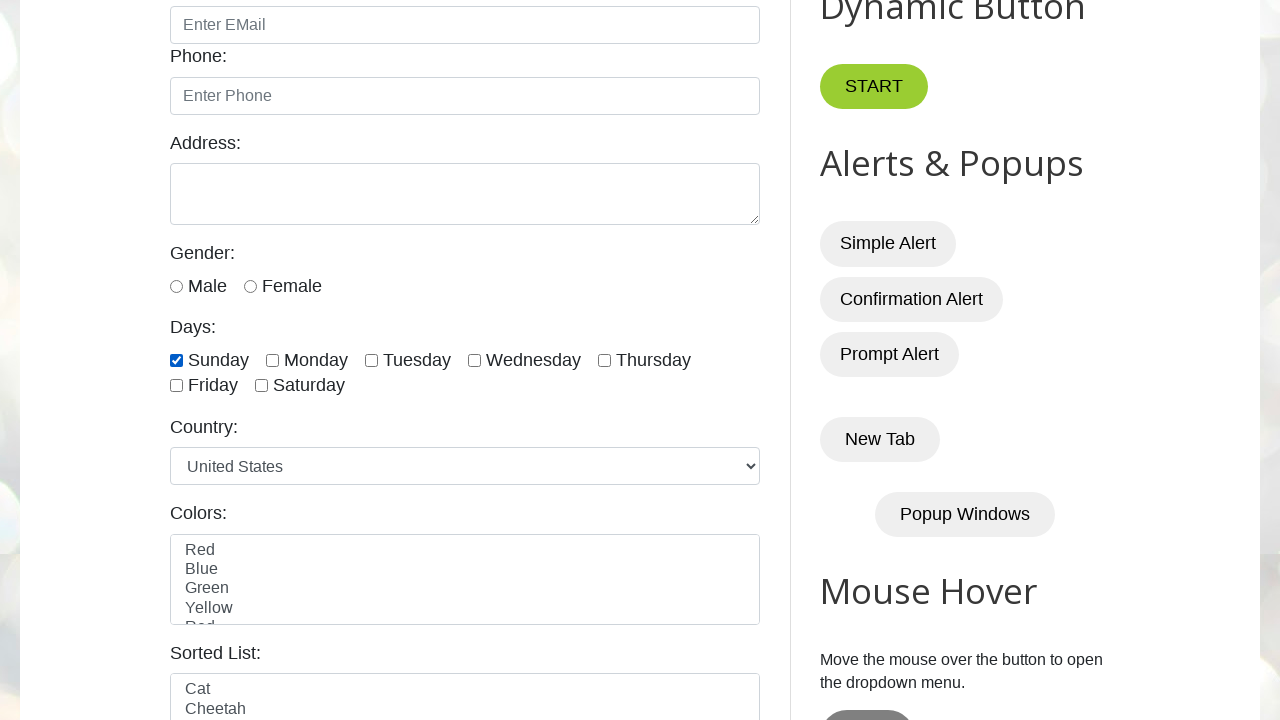

Retrieved checkbox value: 'tuesday'
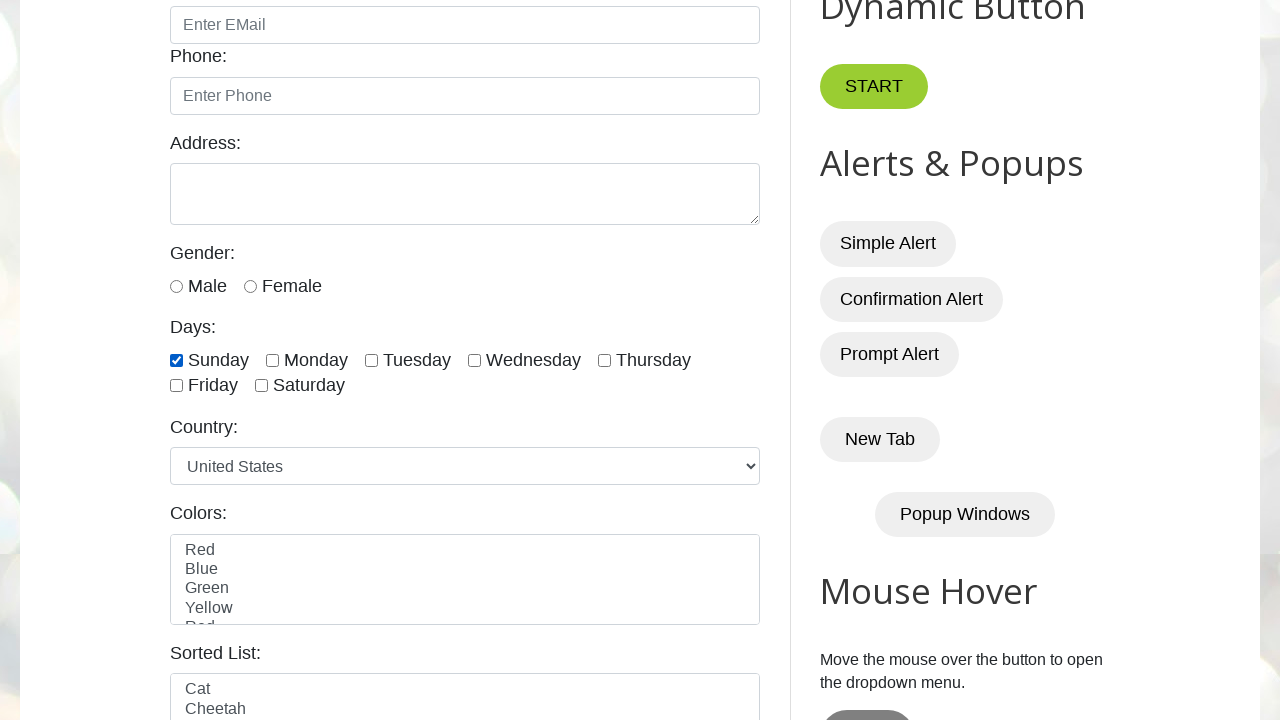

Selected checkbox at index 3
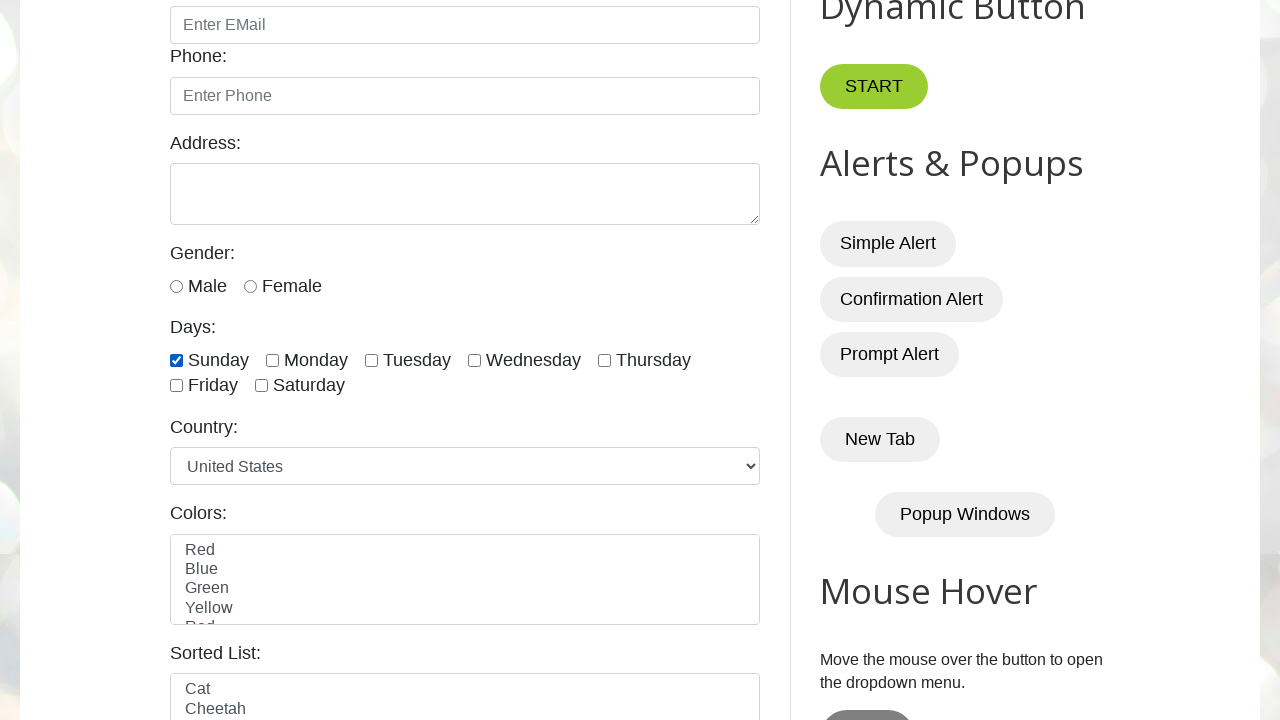

Retrieved checkbox value: 'wednesday'
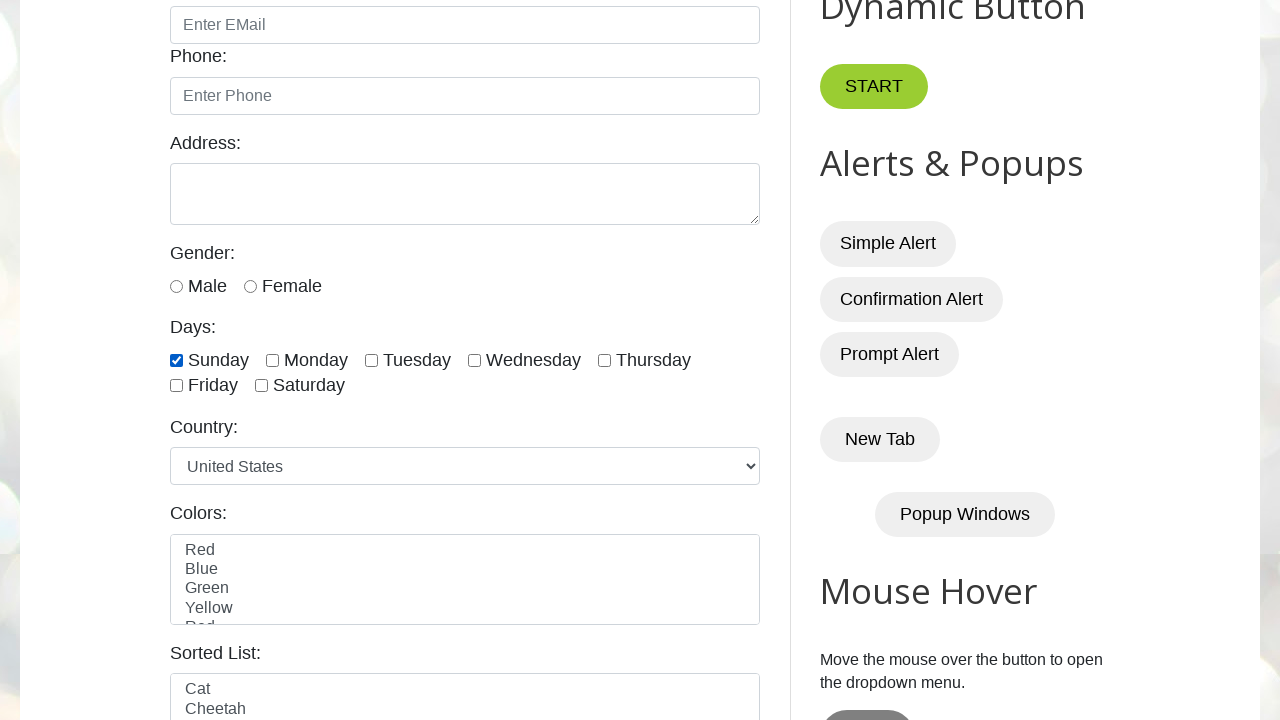

Selected checkbox at index 4
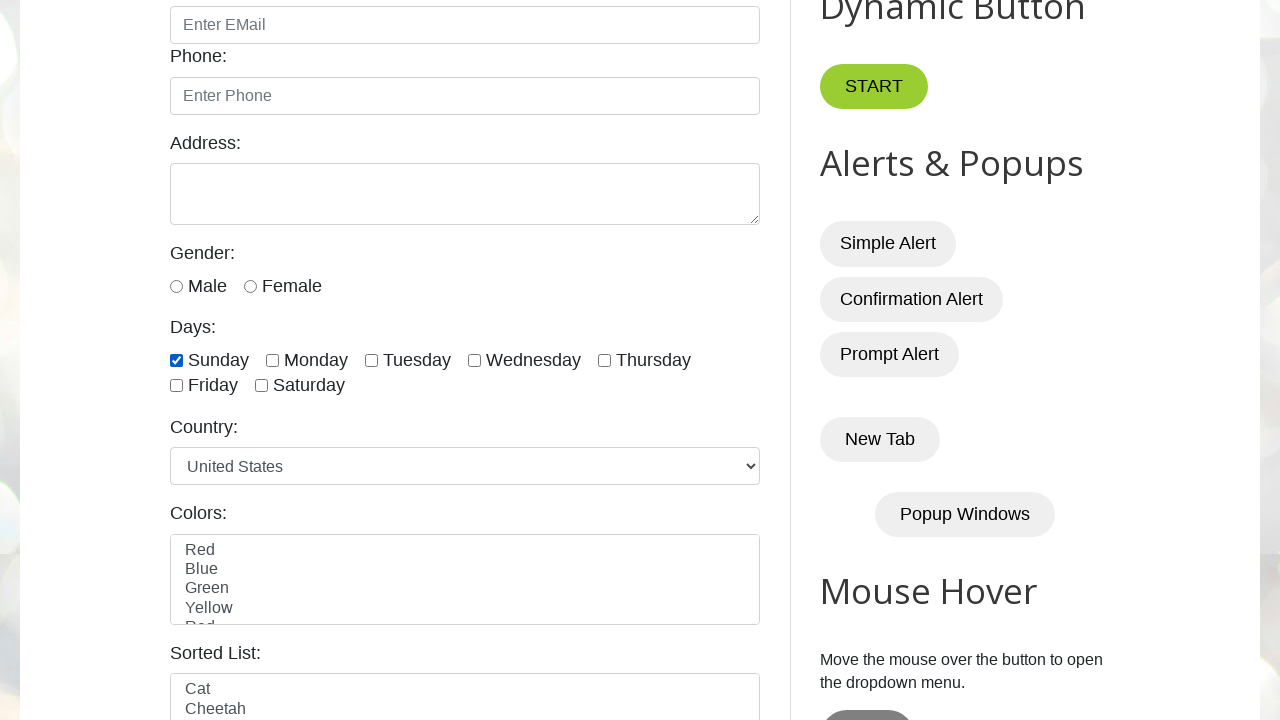

Retrieved checkbox value: 'thursday'
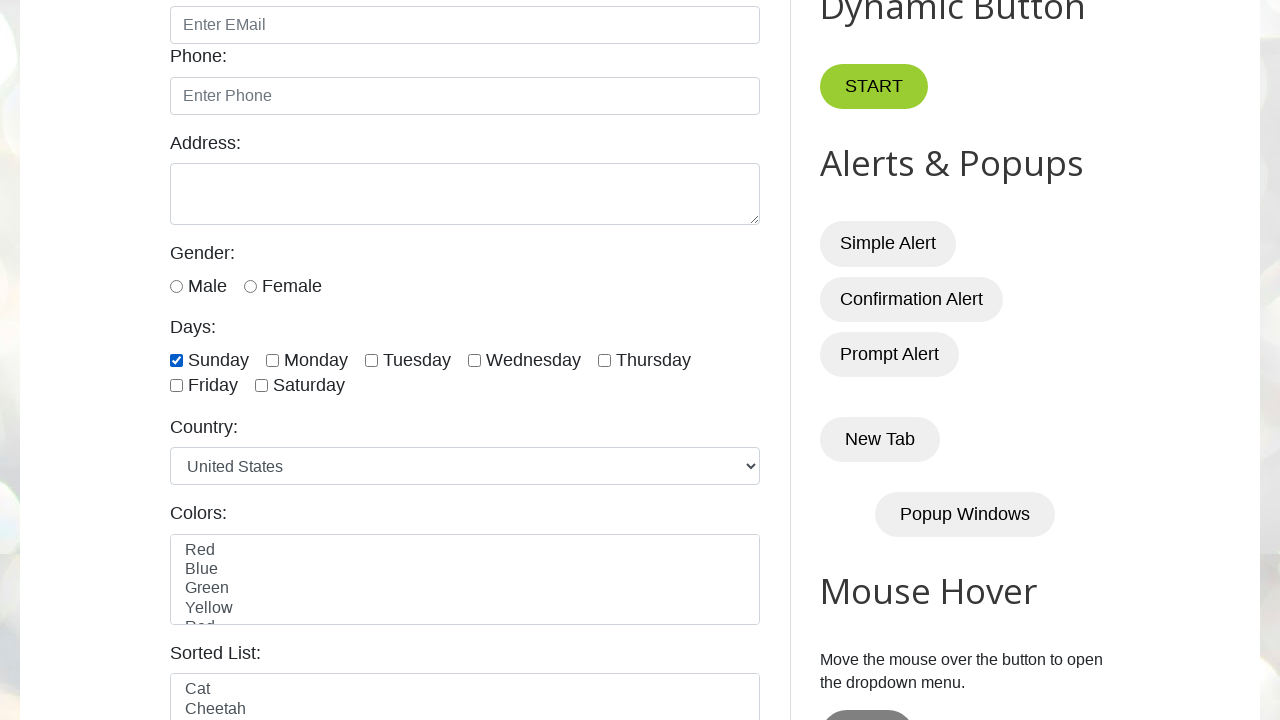

Selected checkbox at index 5
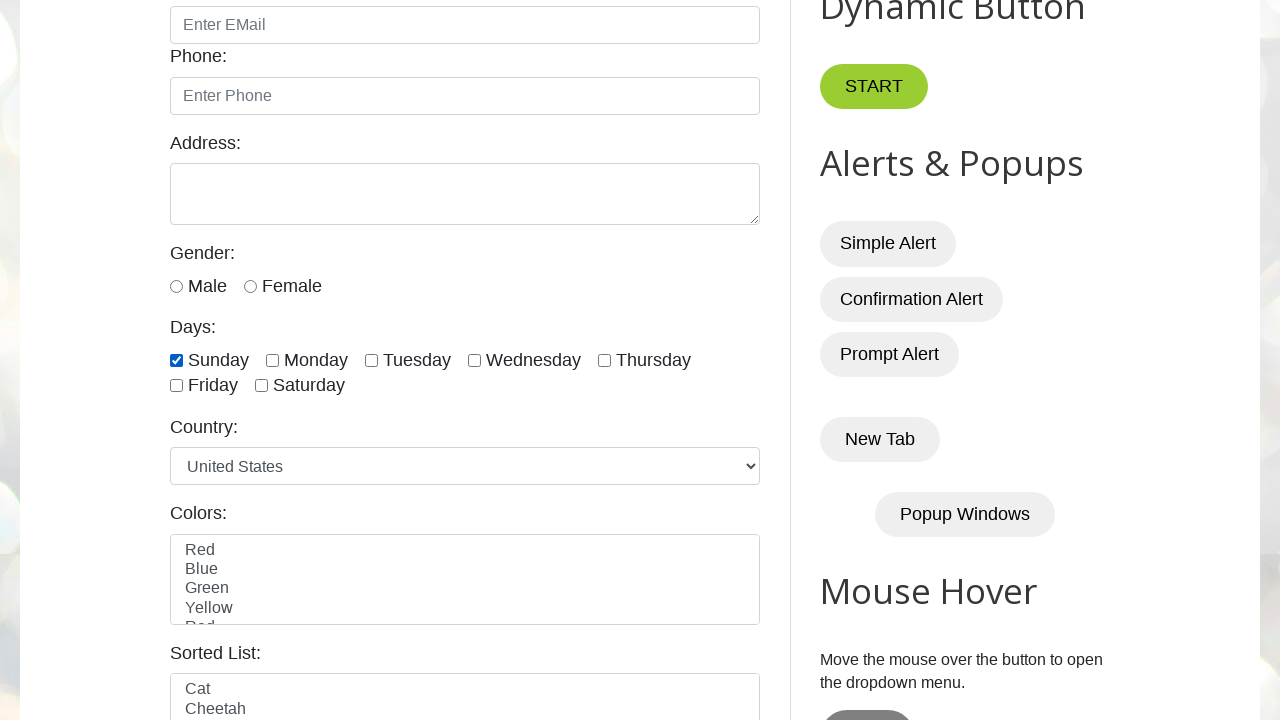

Retrieved checkbox value: 'friday'
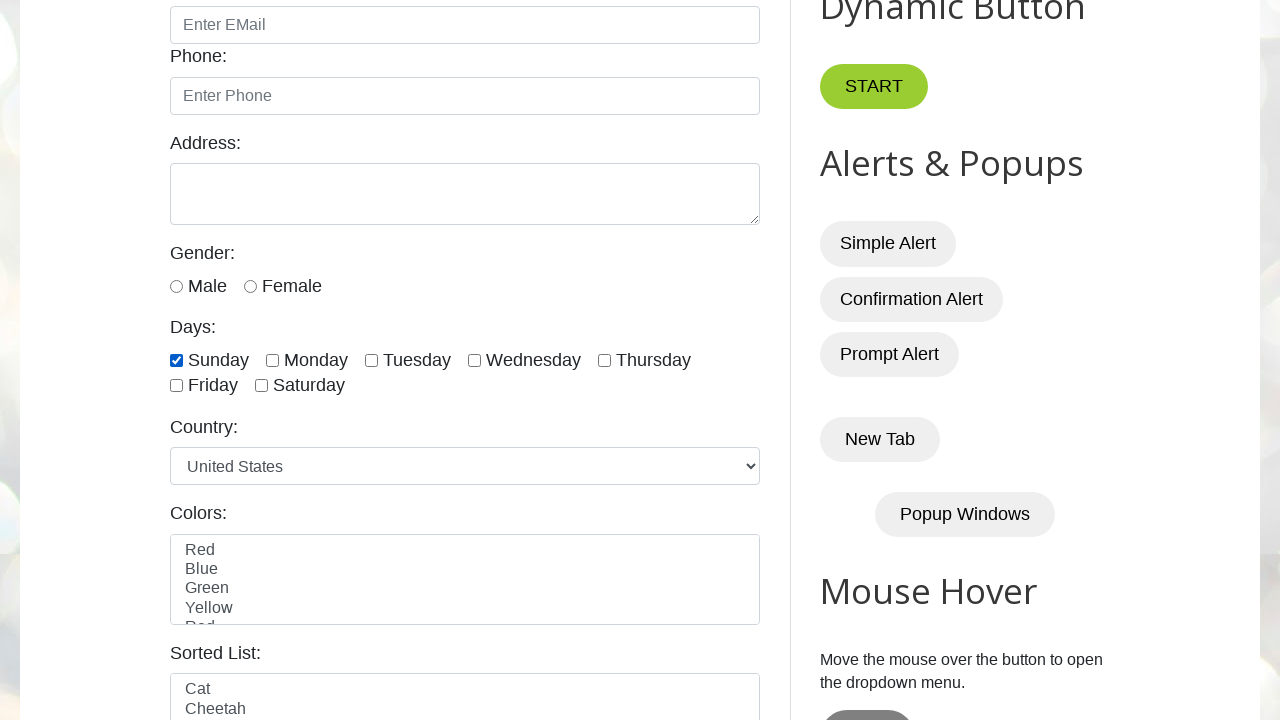

Selected checkbox at index 6
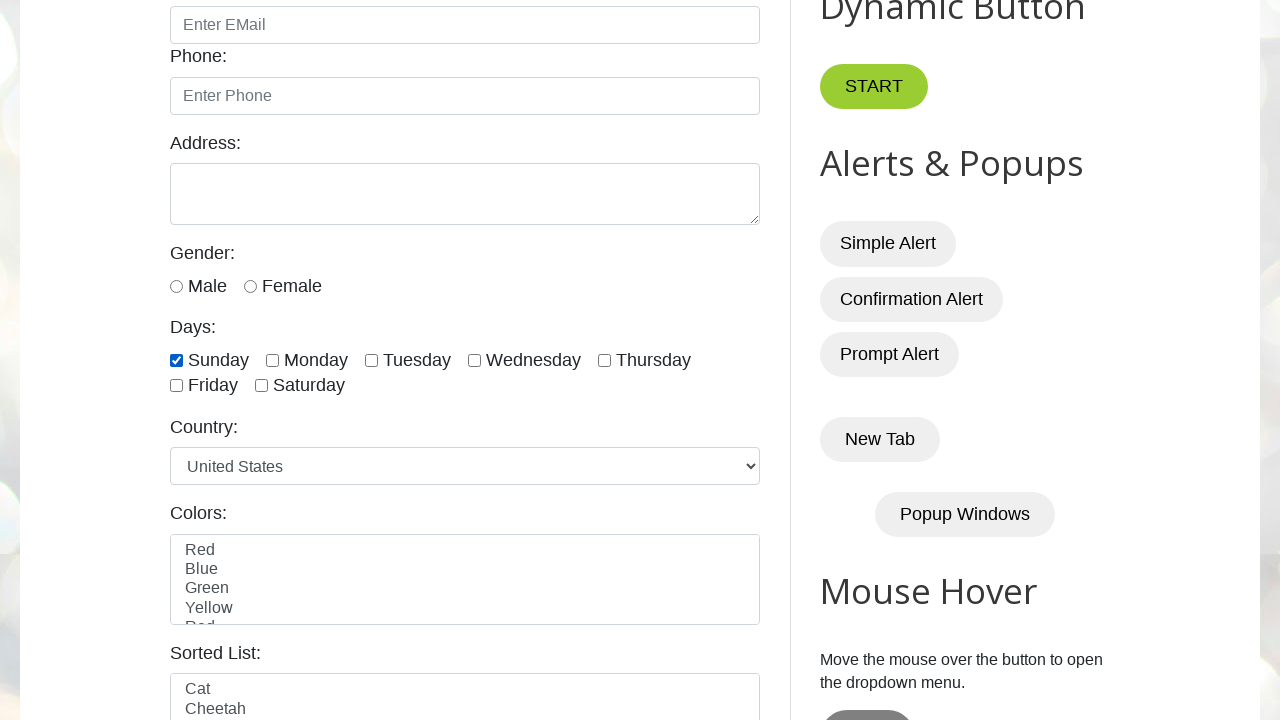

Retrieved checkbox value: 'saturday'
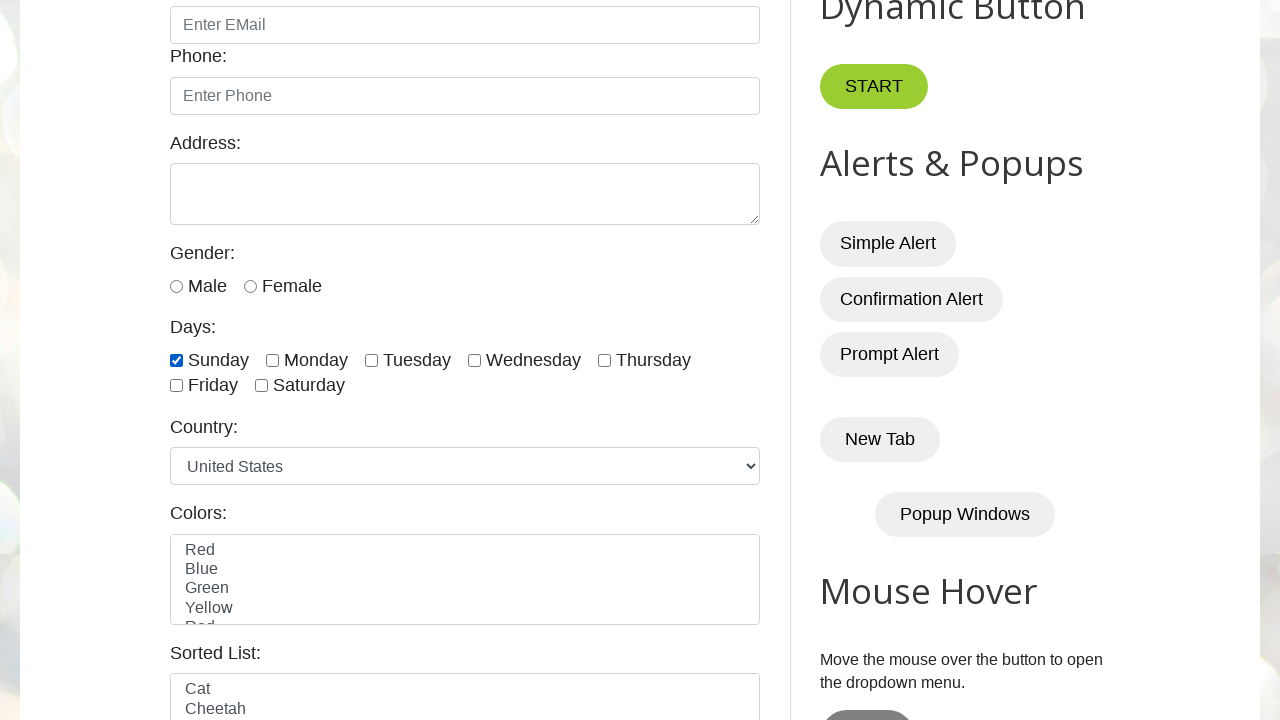

Checked checkbox with value 'saturday' (starts with 's') at (262, 386) on input.form-check-input[type='checkbox'] >> nth=6
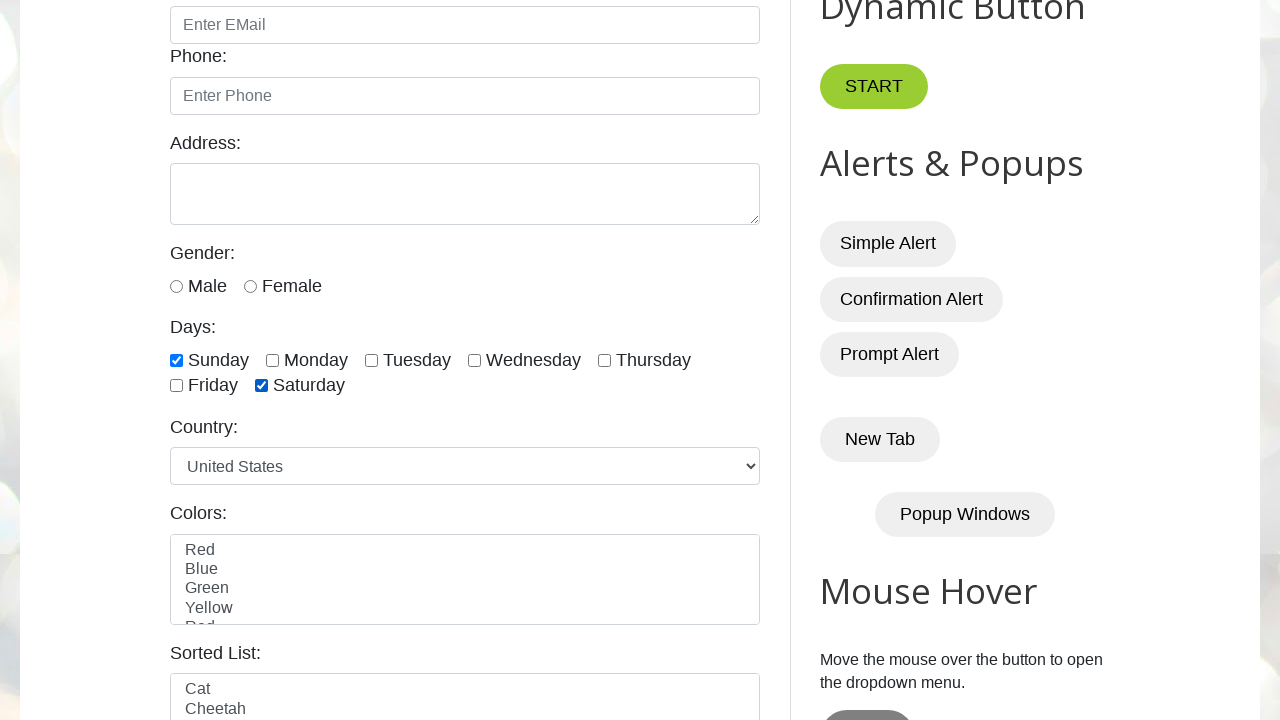

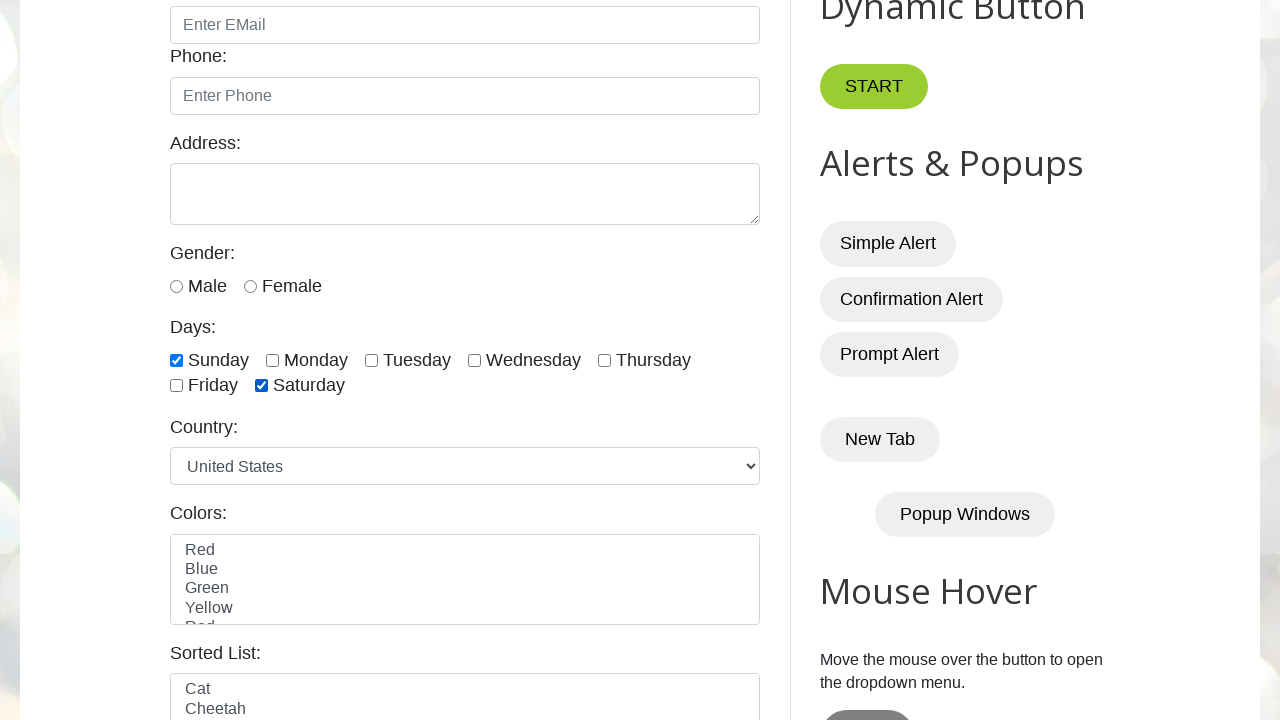